Navigates to MetLife website, clicks on the Solutions tab, and then clicks on the first Dental link from the dropdown menu

Starting URL: https://www.metlife.com

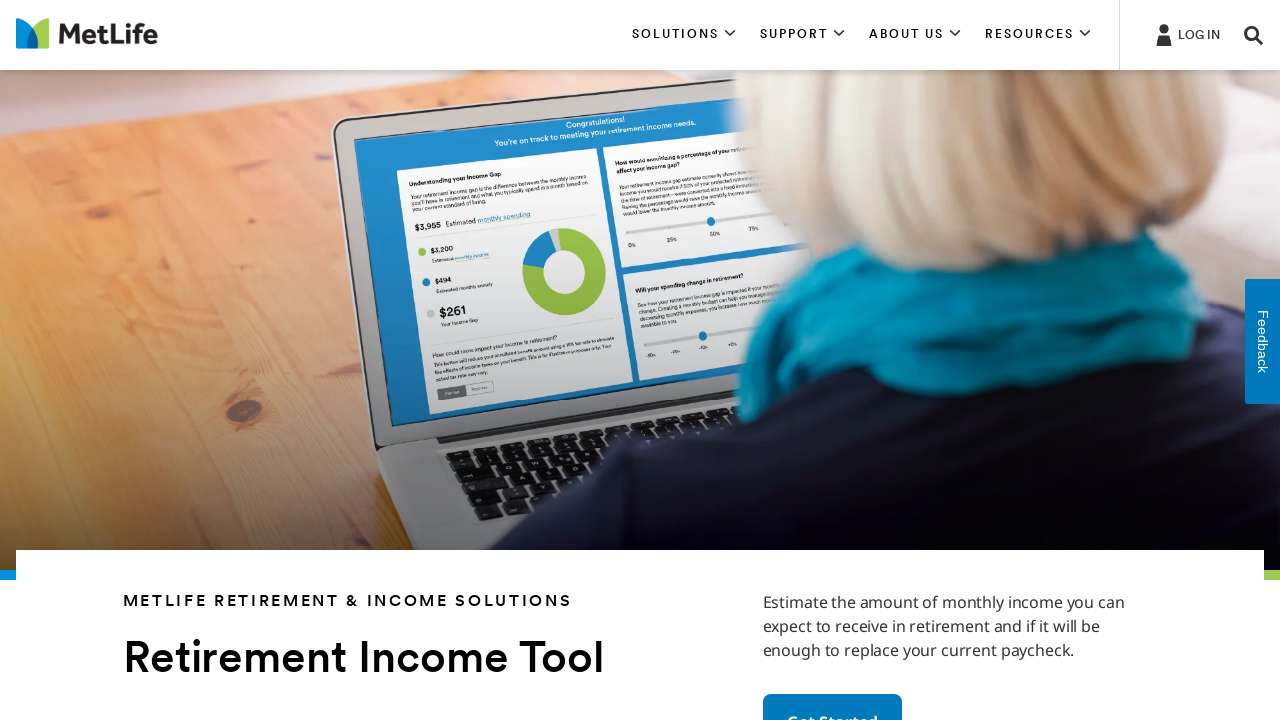

Navigated to MetLife website
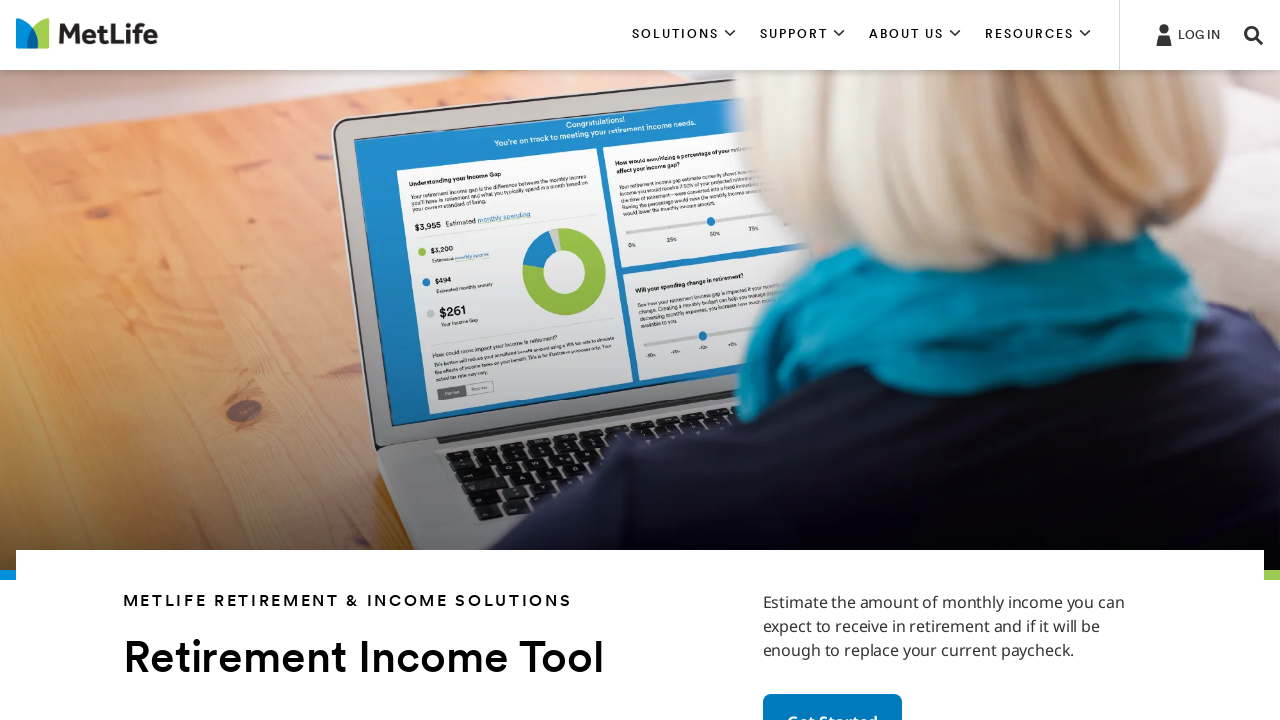

Clicked on Solutions tab at (684, 35) on text='SOLUTIONS'
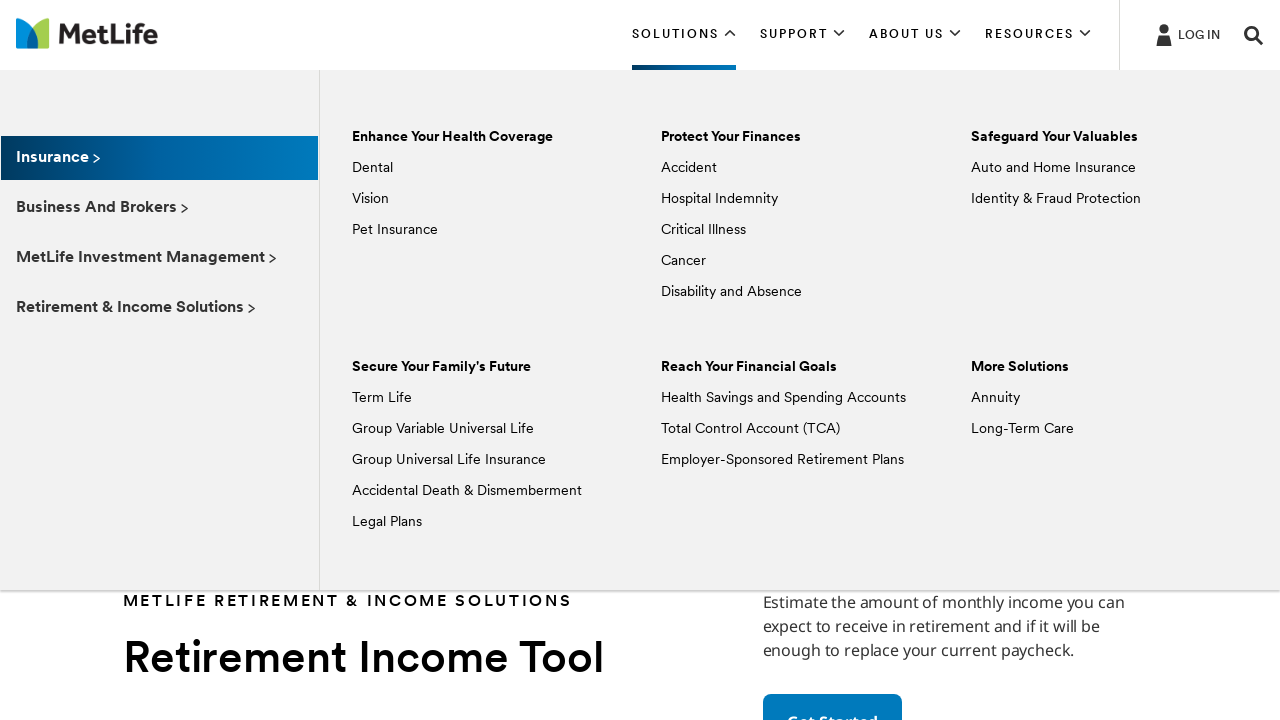

Dental links loaded in dropdown menu
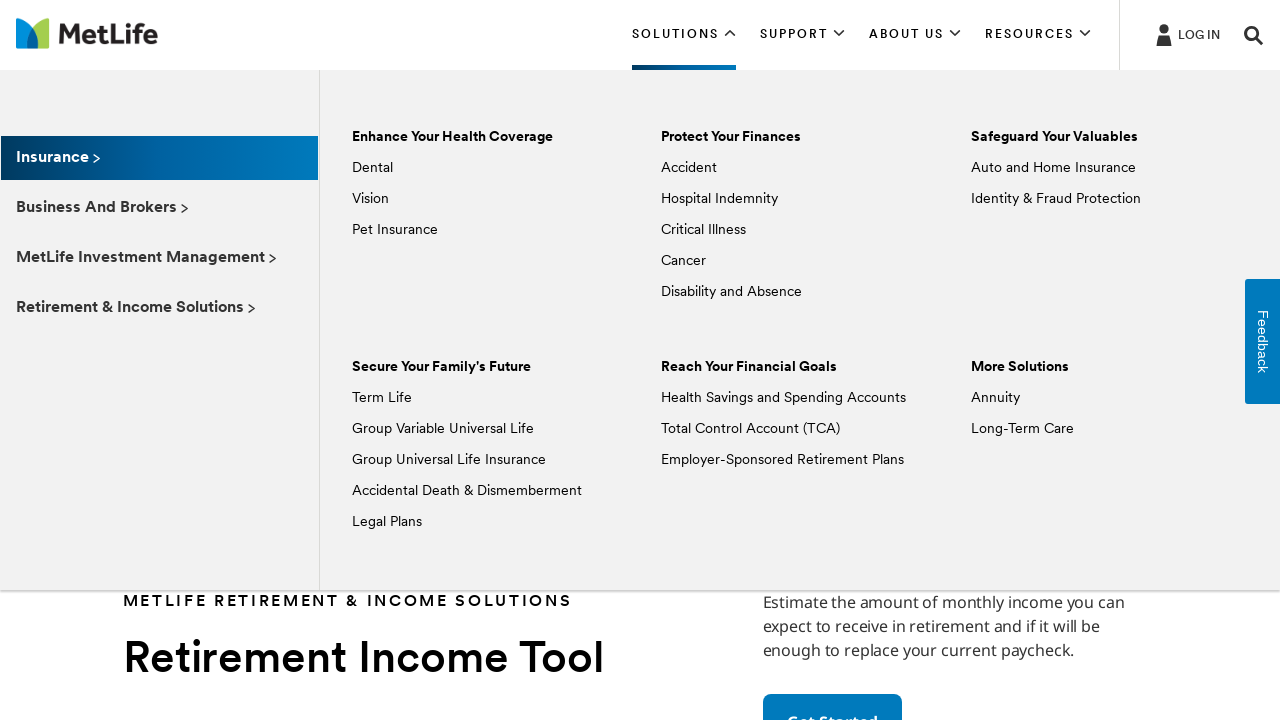

Clicked on the first Dental link at (372, 168) on text='Dental' >> nth=0
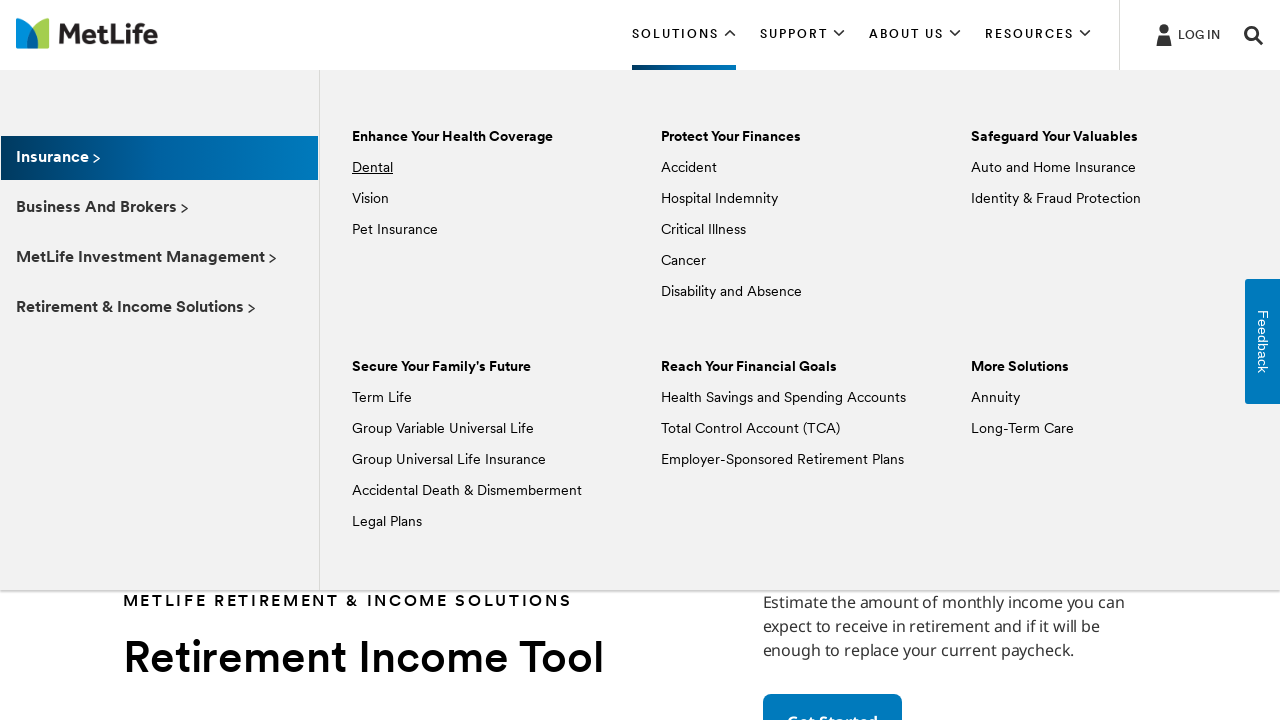

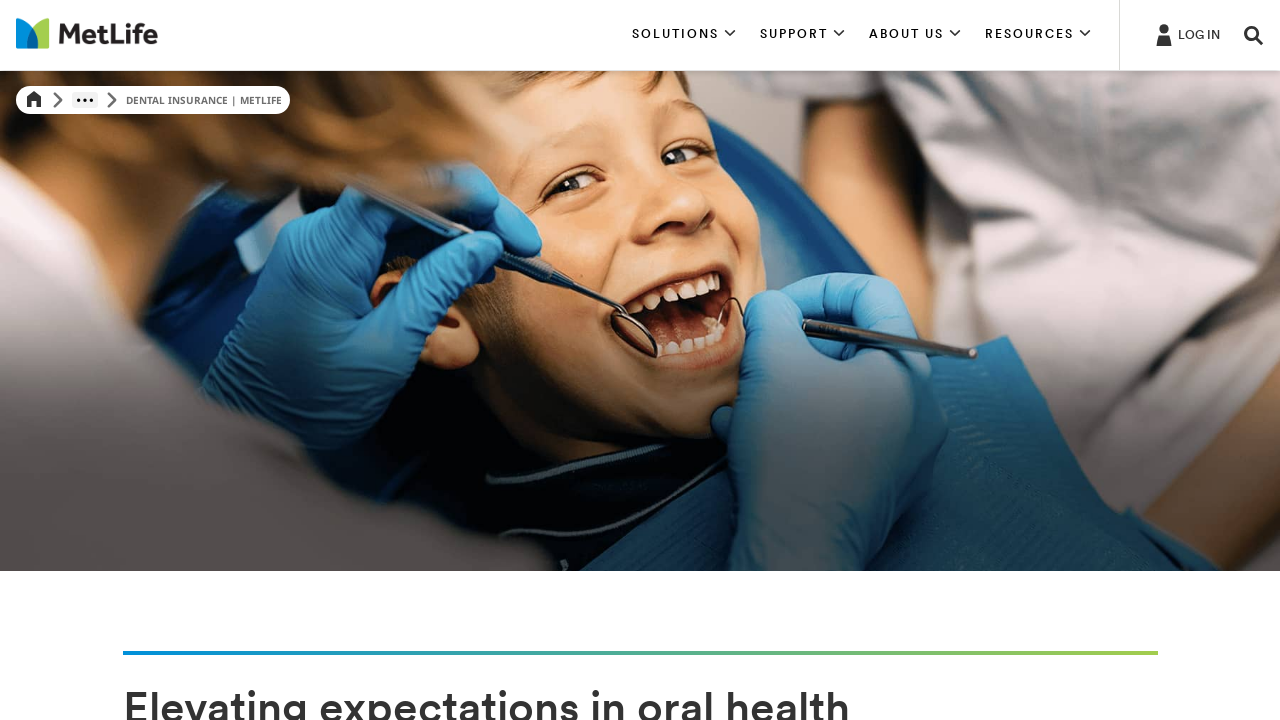